Accesses the country dropdown and retrieves all available options.

Starting URL: https://testautomationpractice.blogspot.com/

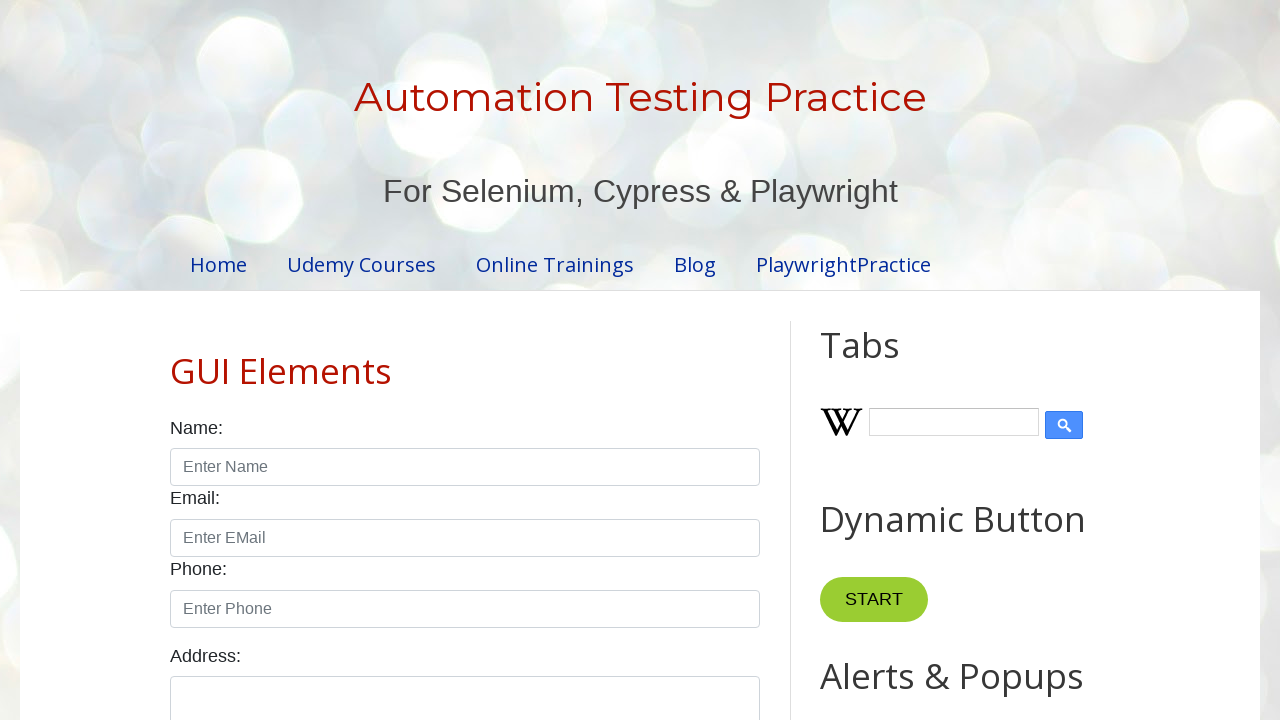

Country dropdown element became visible
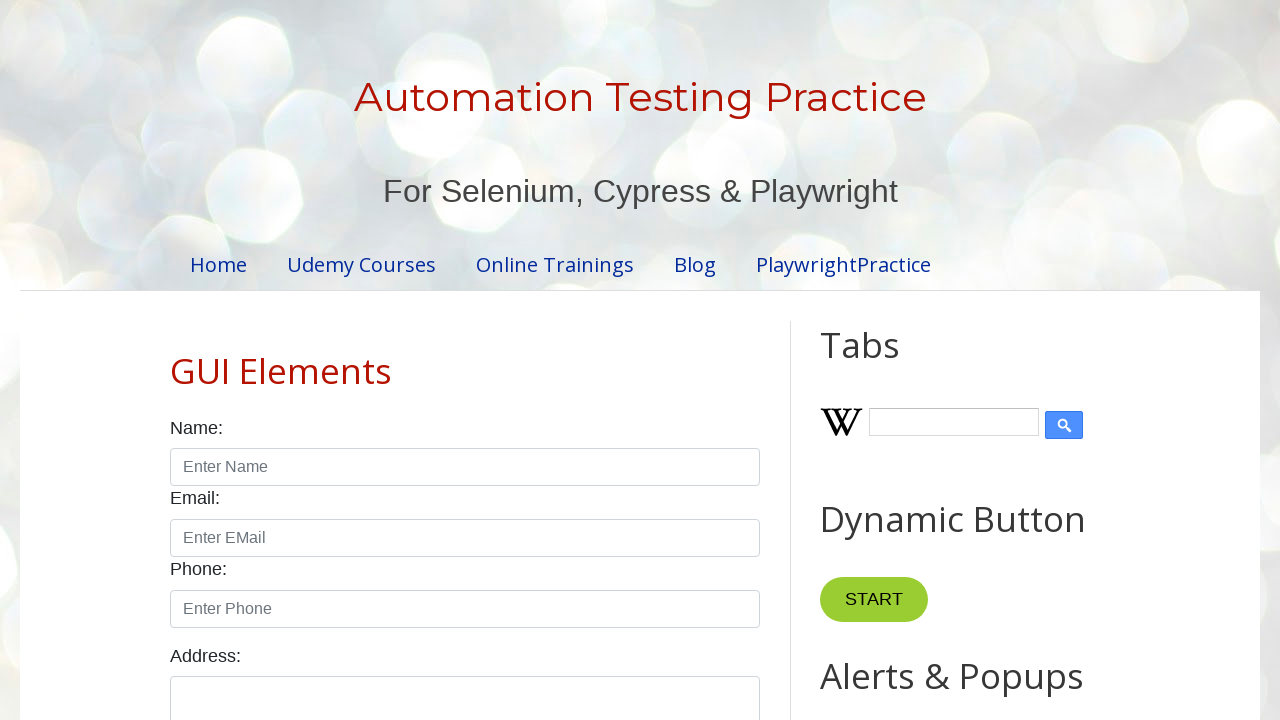

Clicked country dropdown to open it at (465, 360) on #country
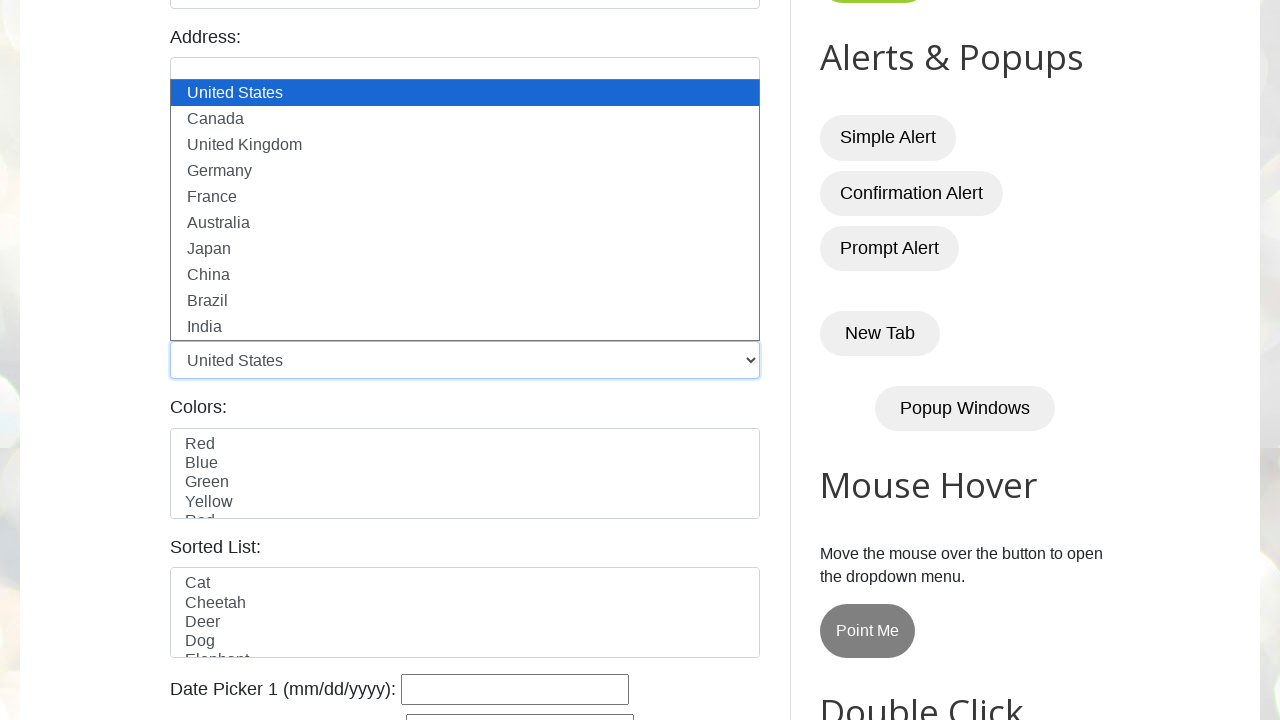

Retrieved all 10 available country options from dropdown
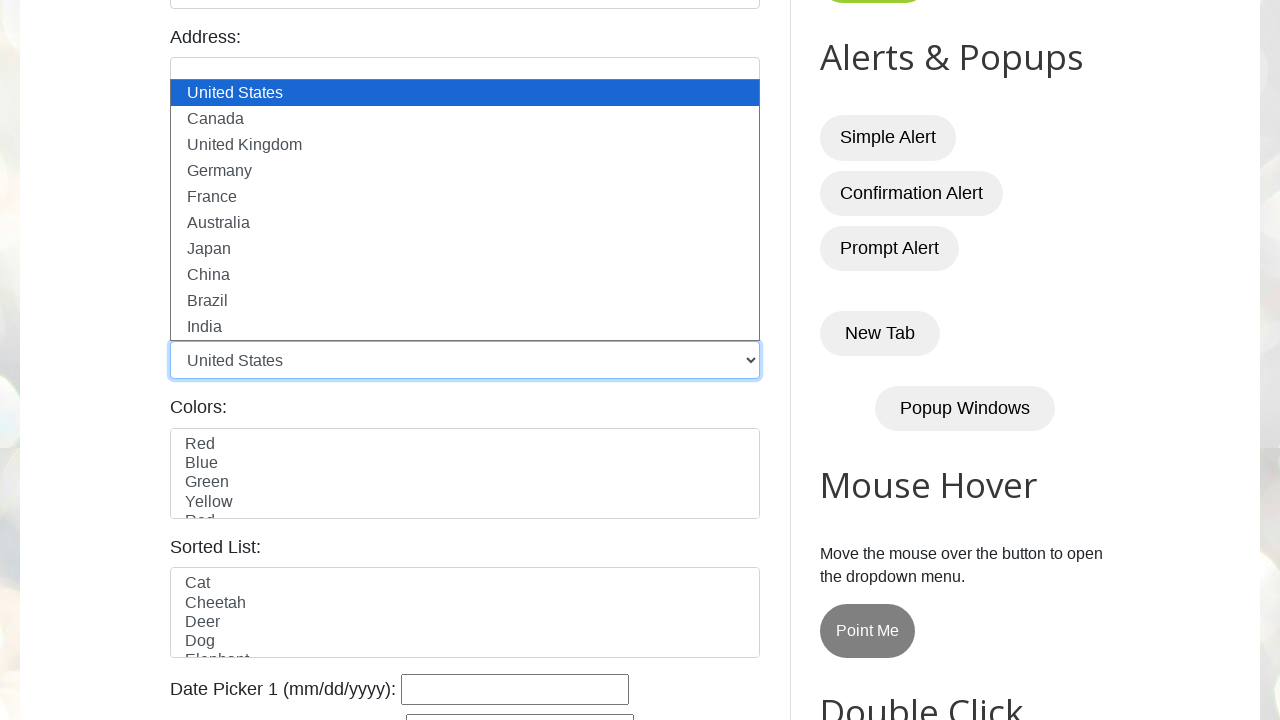

Extracted dropdown values: ['usa', 'canada', 'uk', 'germany', 'france', 'australia', 'japan', 'china', 'brazil', 'india']
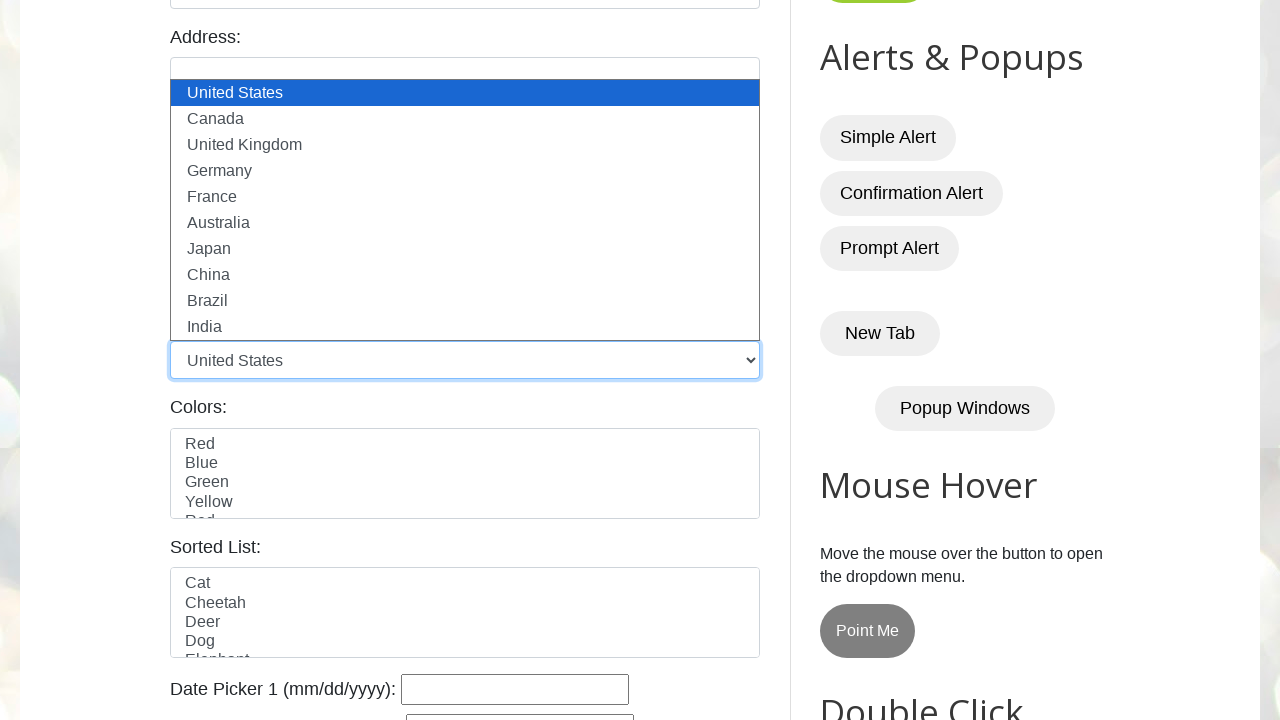

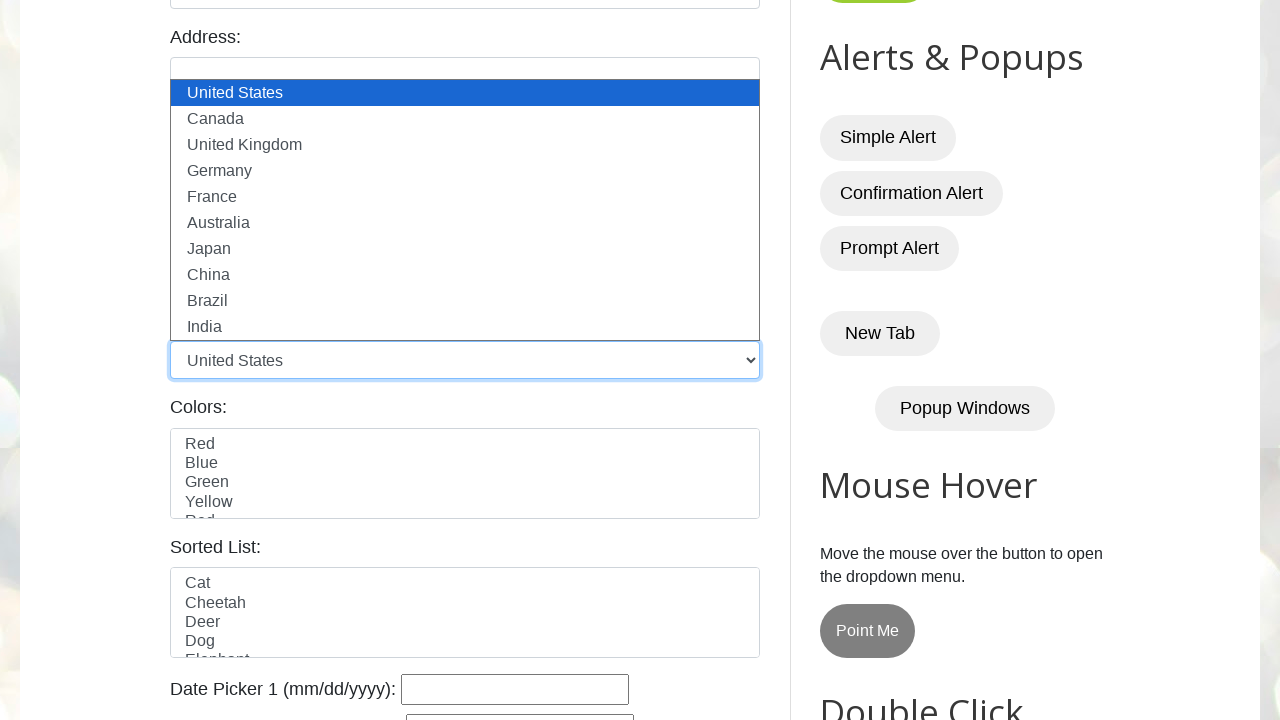